Solves a math problem on a form by calculating a value, filling the answer field, selecting checkboxes, and submitting the form

Starting URL: https://suninjuly.github.io/math.html

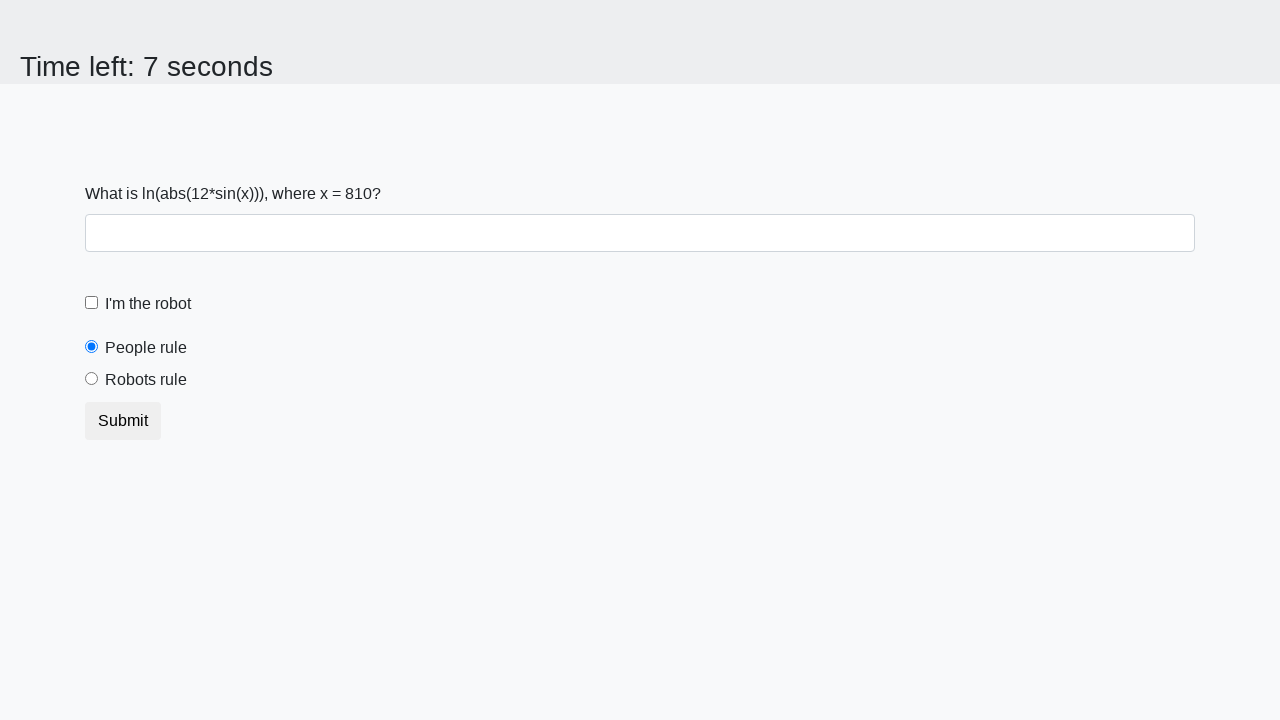

Retrieved x value from the form
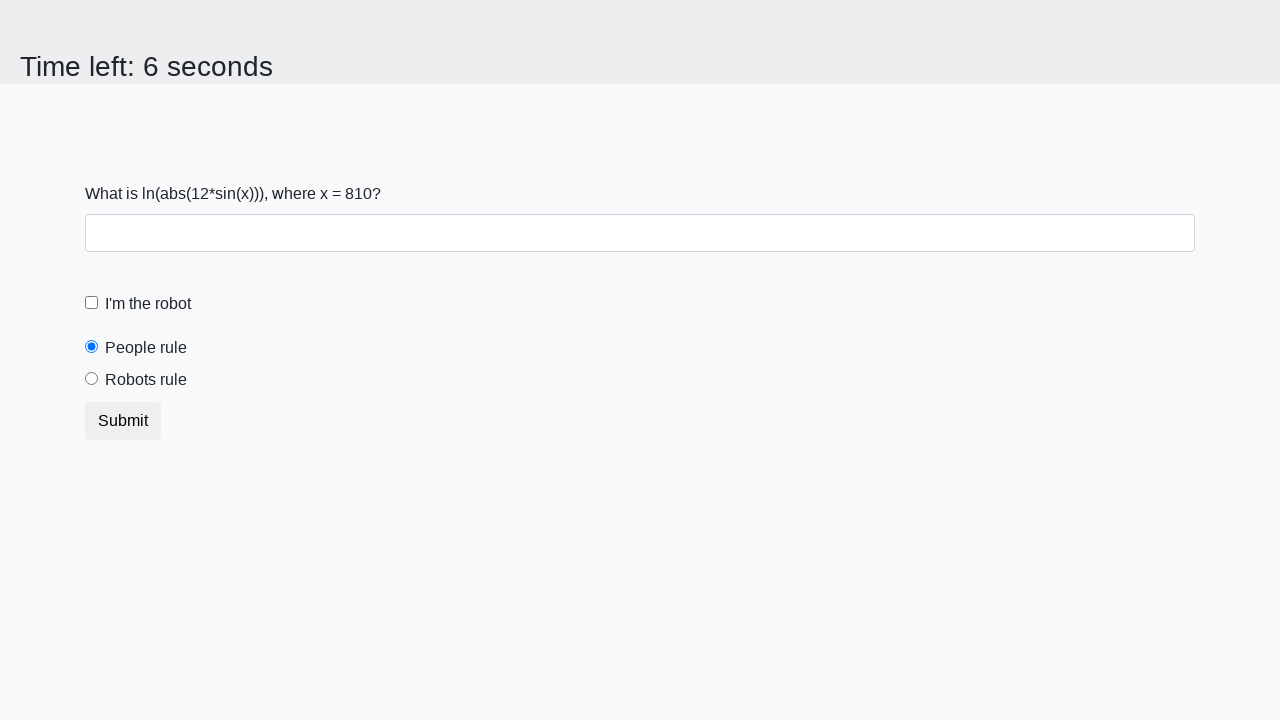

Calculated answer: 1.804307713866034
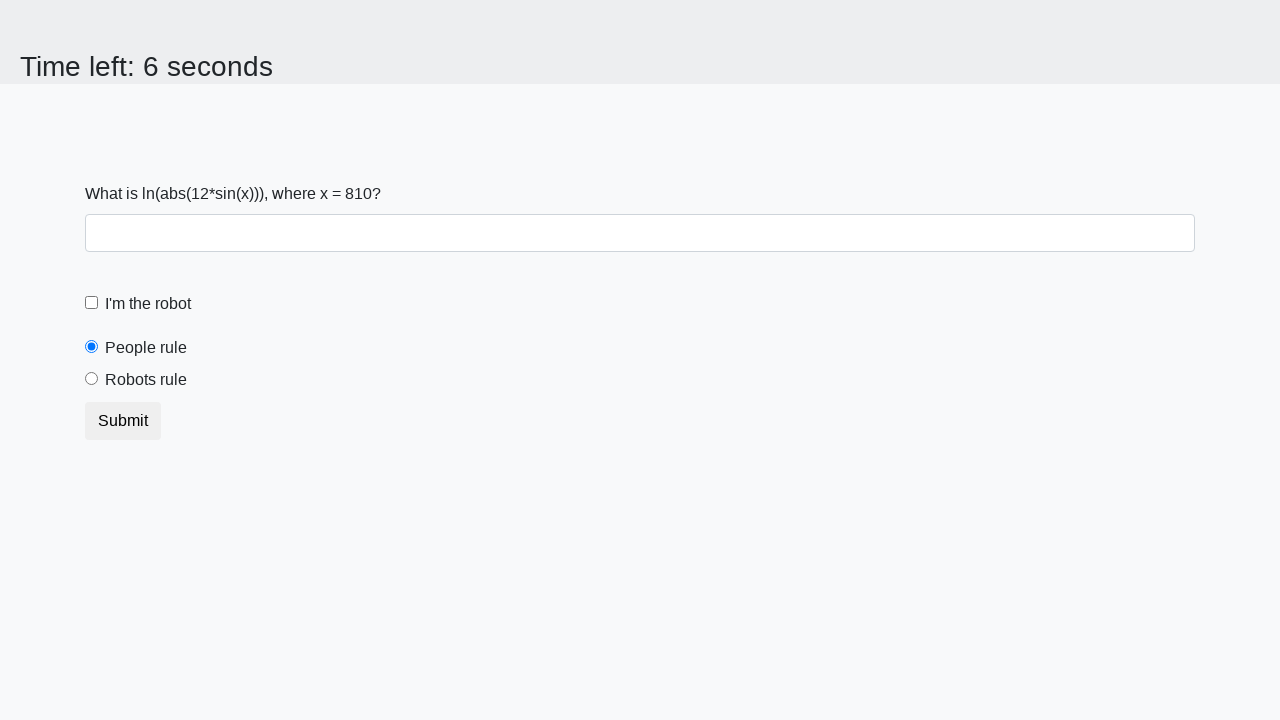

Filled answer field with calculated value on #answer
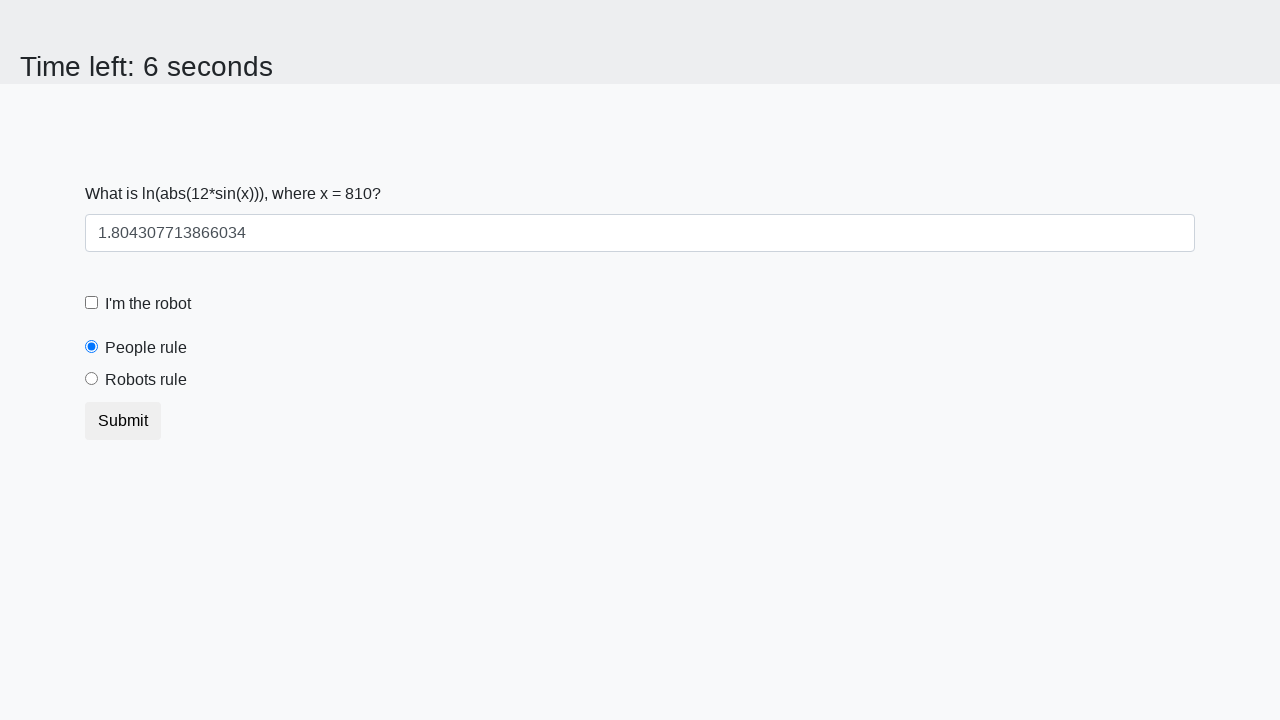

Clicked robot checkbox at (148, 304) on [for='robotCheckbox']
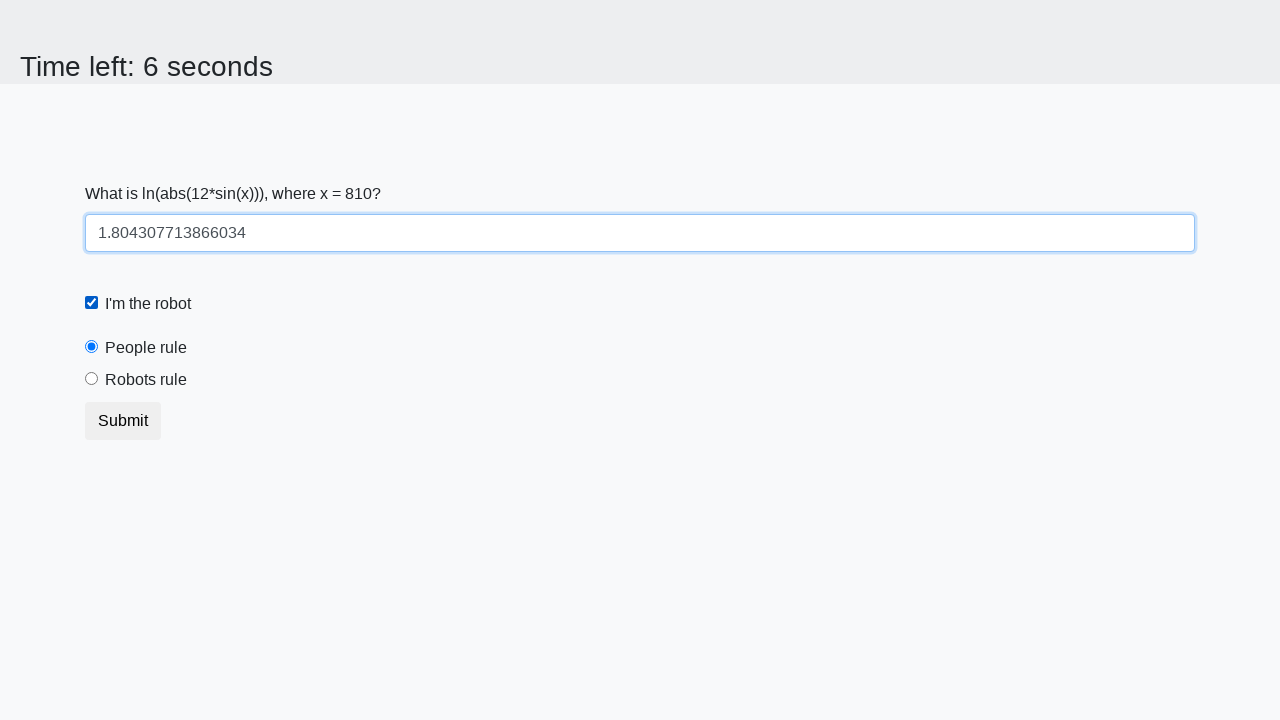

Selected 'robots rule' radio button at (146, 380) on [for='robotsRule']
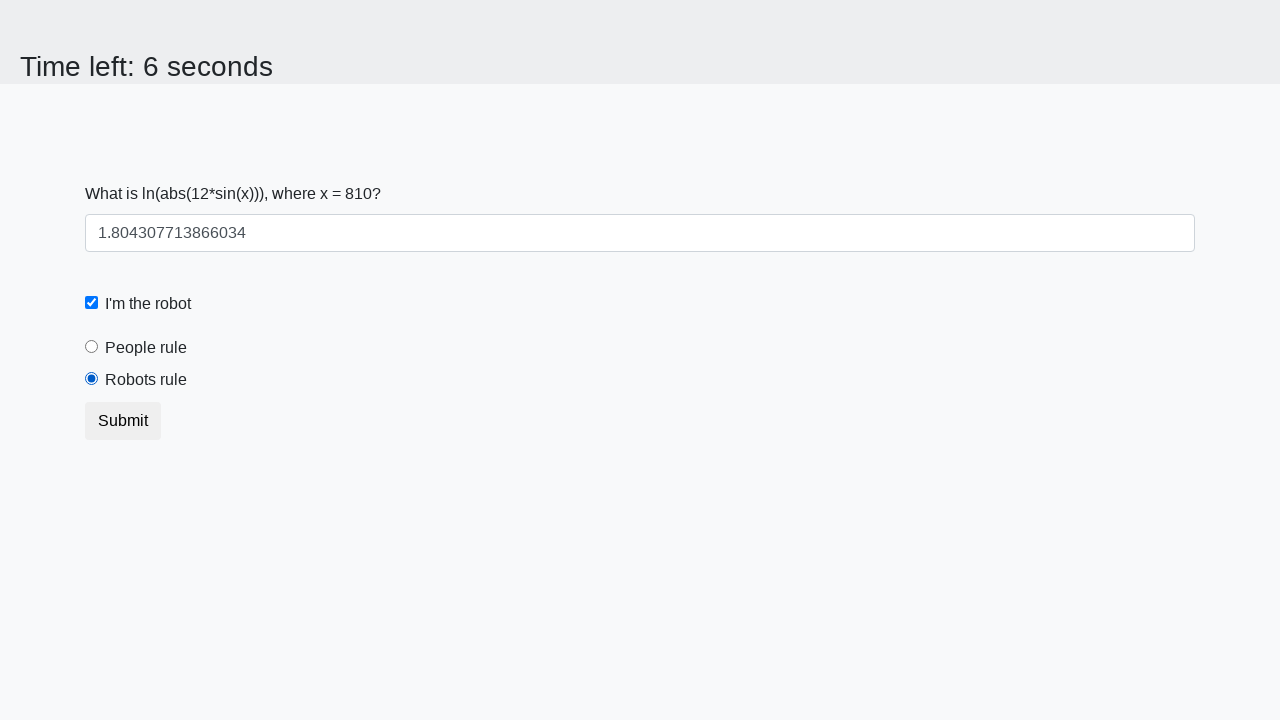

Clicked submit button to submit the form at (123, 421) on .btn.btn-default
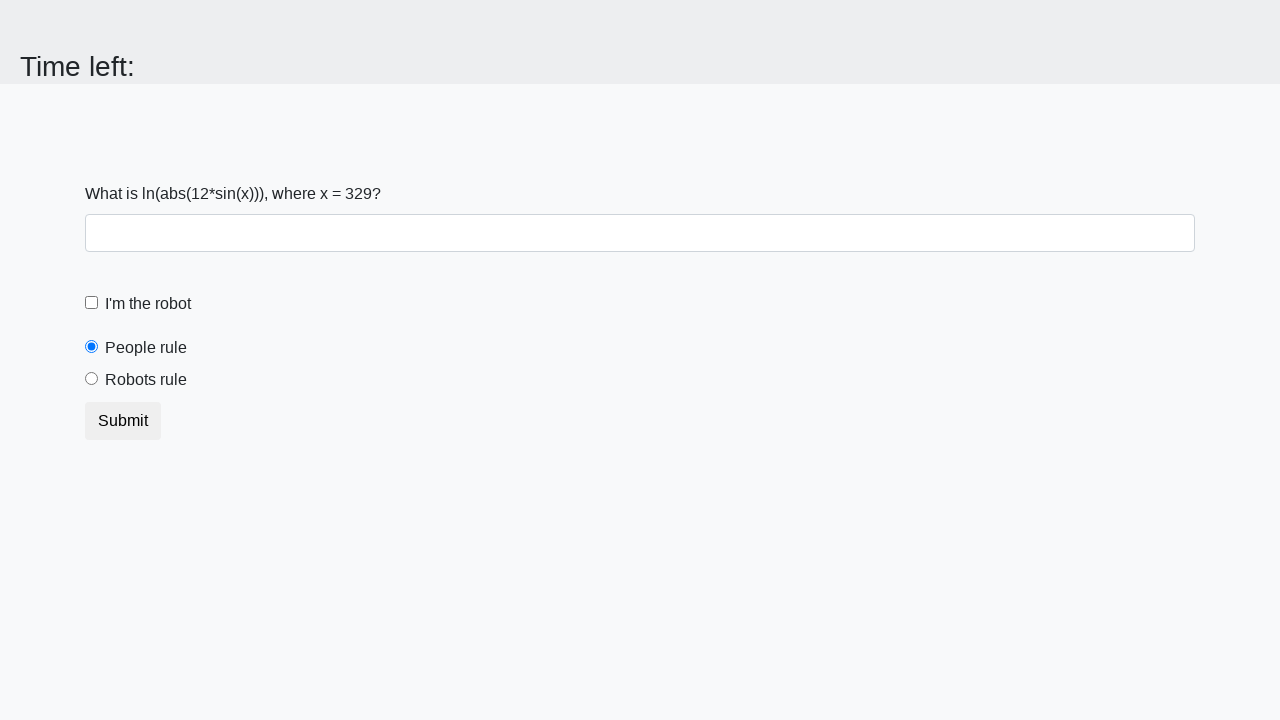

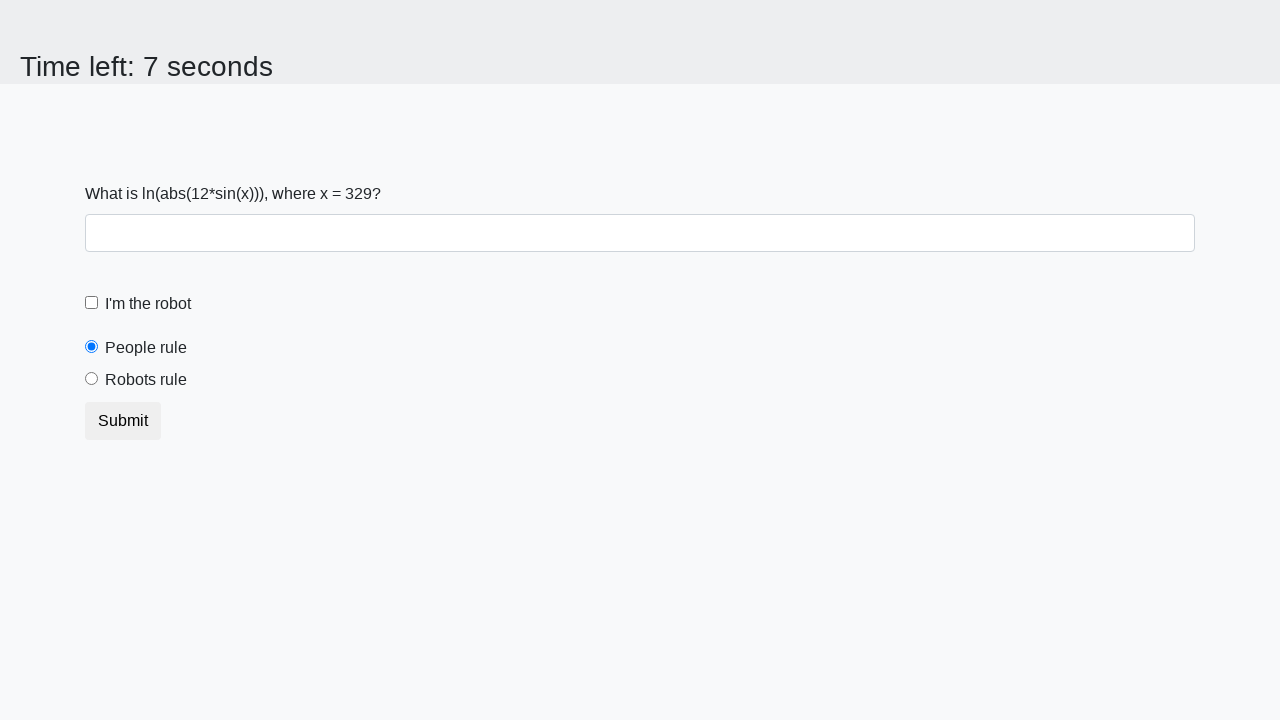